Clicks on the "Broken Images" link from the homepage navigation list

Starting URL: https://the-internet.herokuapp.com/

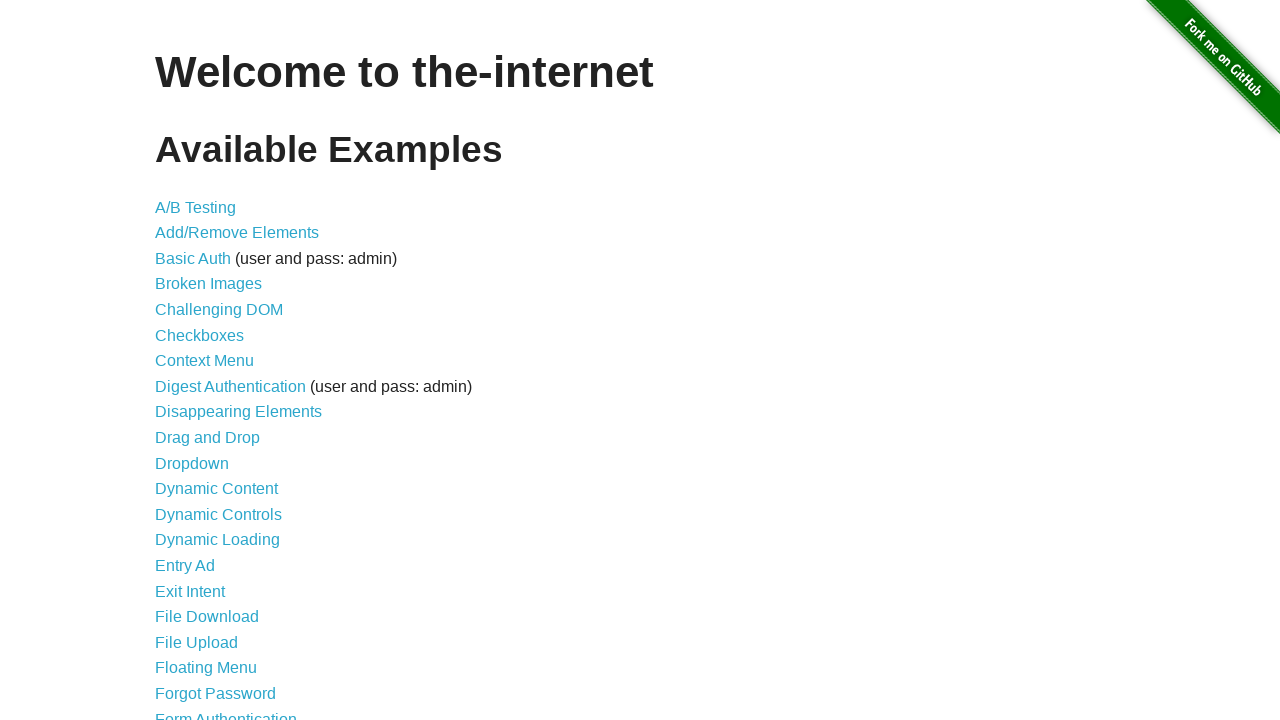

Navigated to the-internet.herokuapp.com homepage
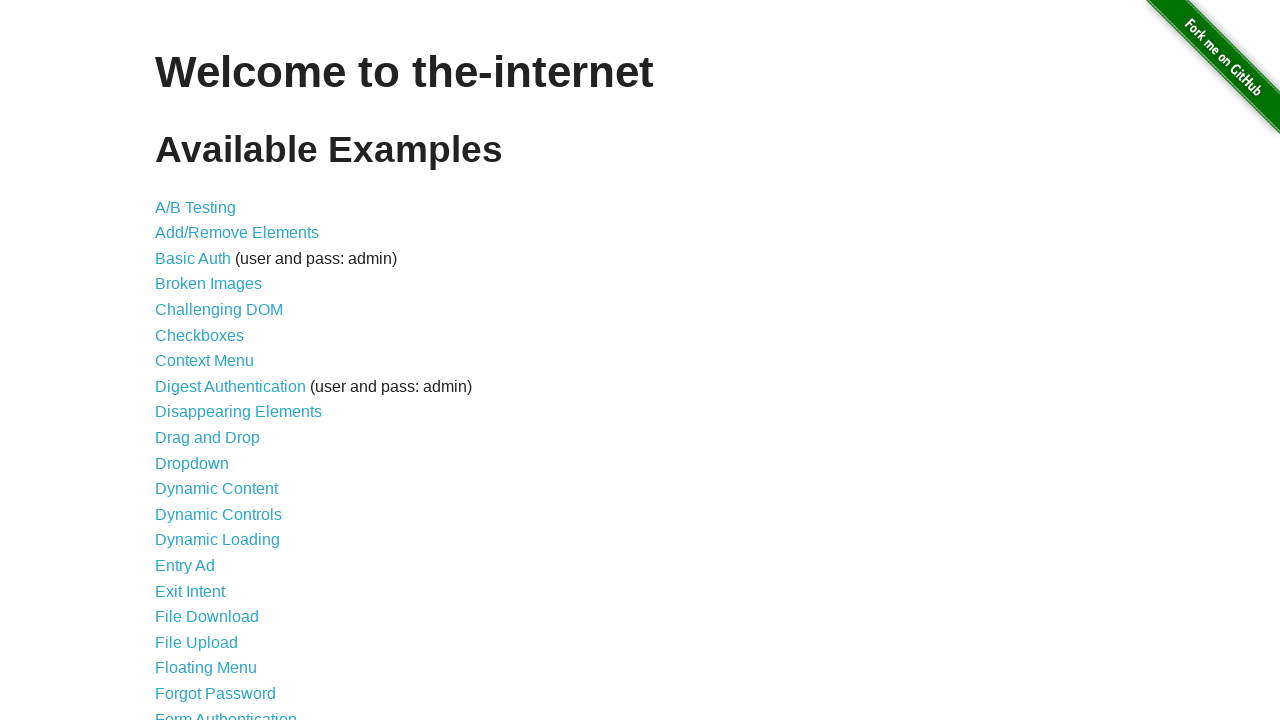

Clicked on the Broken Images link from navigation list at (208, 284) on li >> nth=3 >> a
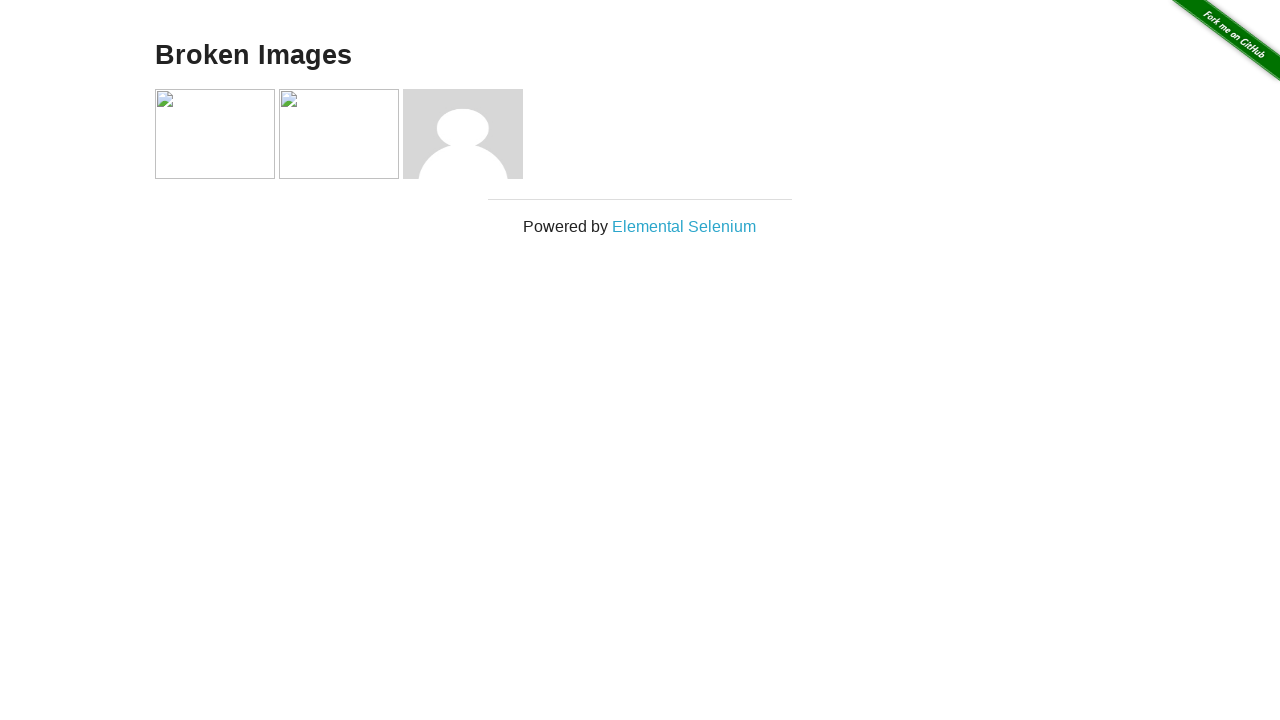

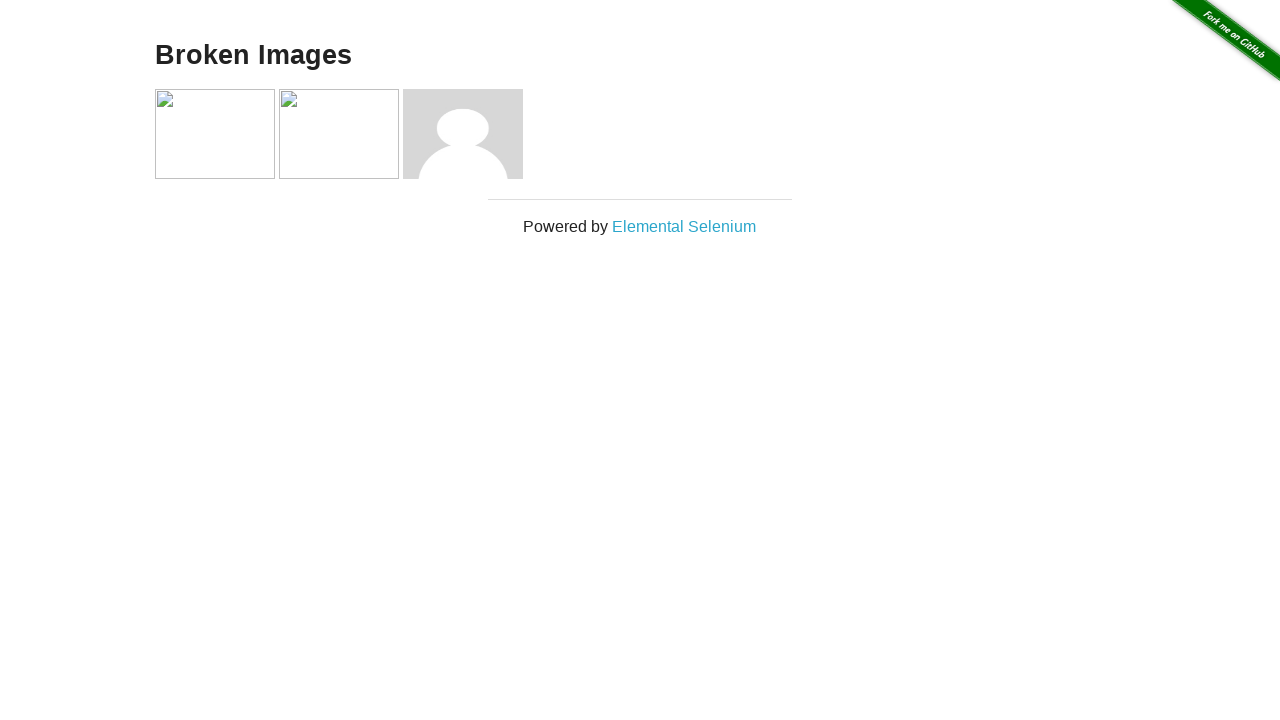